Selects all checkboxes for days of the week using a loop through all checkbox elements

Starting URL: https://testautomationpractice.blogspot.com/

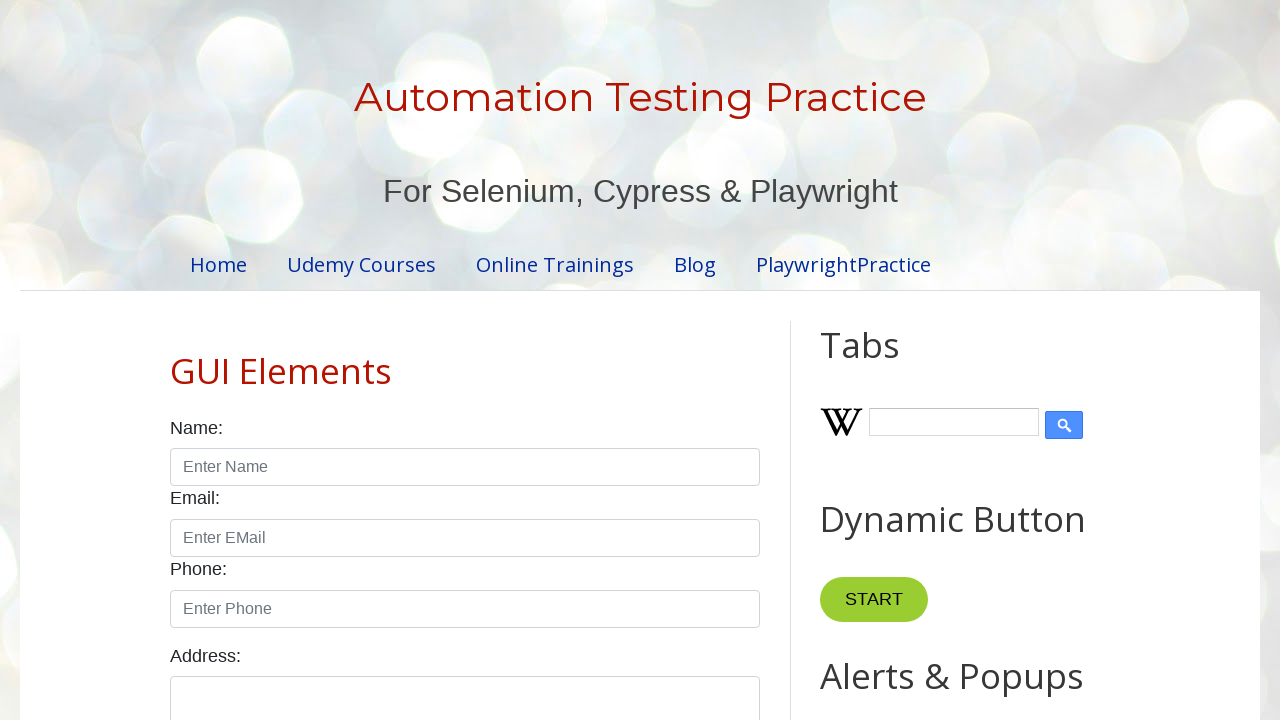

Located all day of week checkboxes
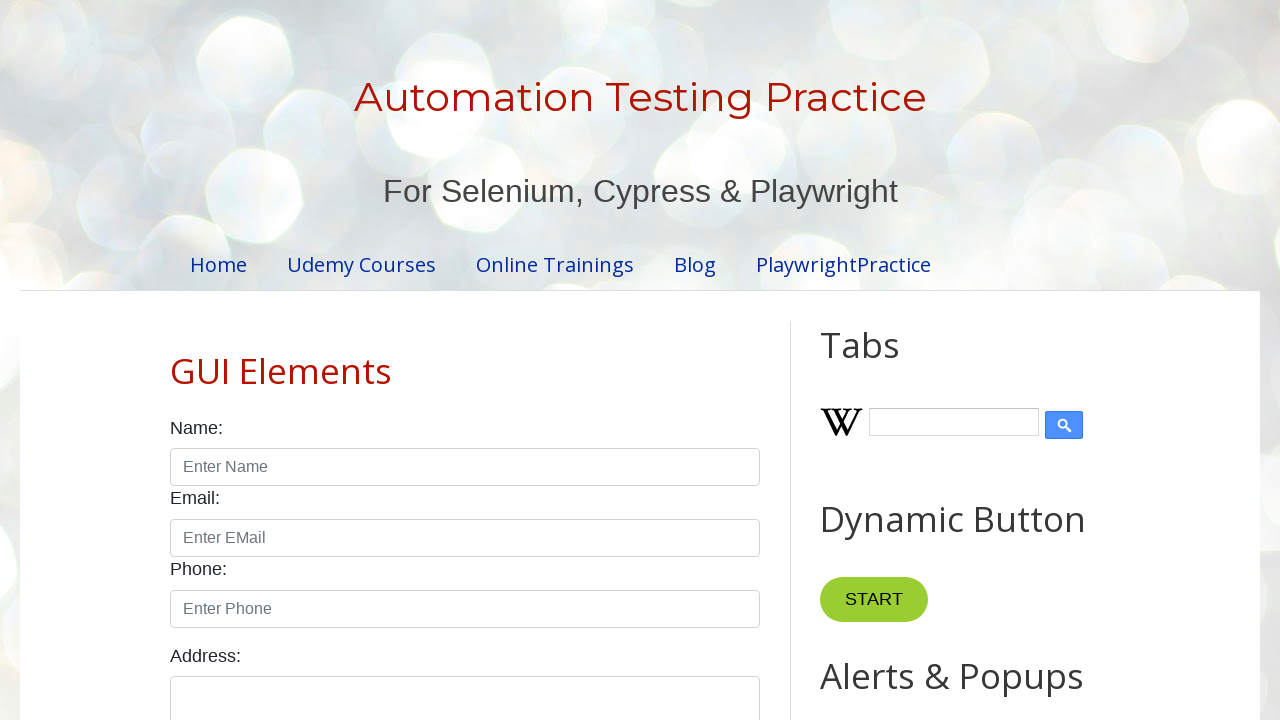

Clicked a day of week checkbox at (176, 360) on xpath=//label[text()='Days:']/following-sibling::div//input[@type='checkbox'] >>
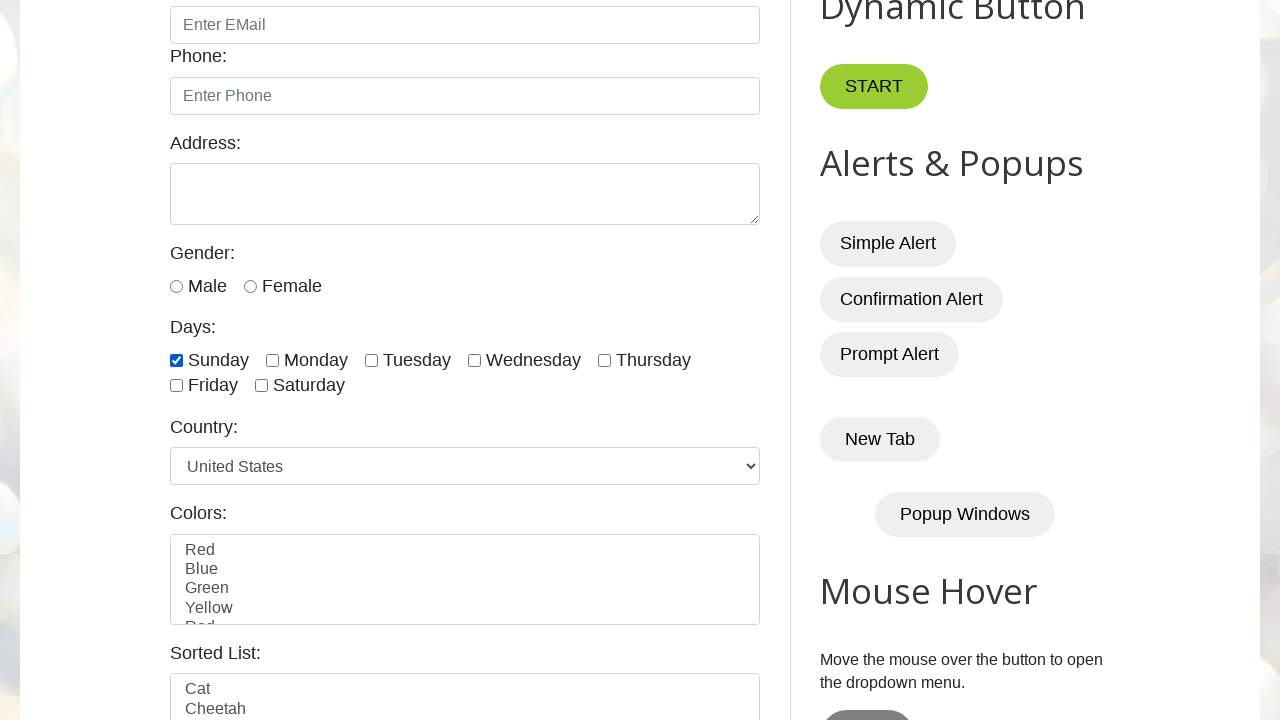

Clicked a day of week checkbox at (272, 360) on xpath=//label[text()='Days:']/following-sibling::div//input[@type='checkbox'] >>
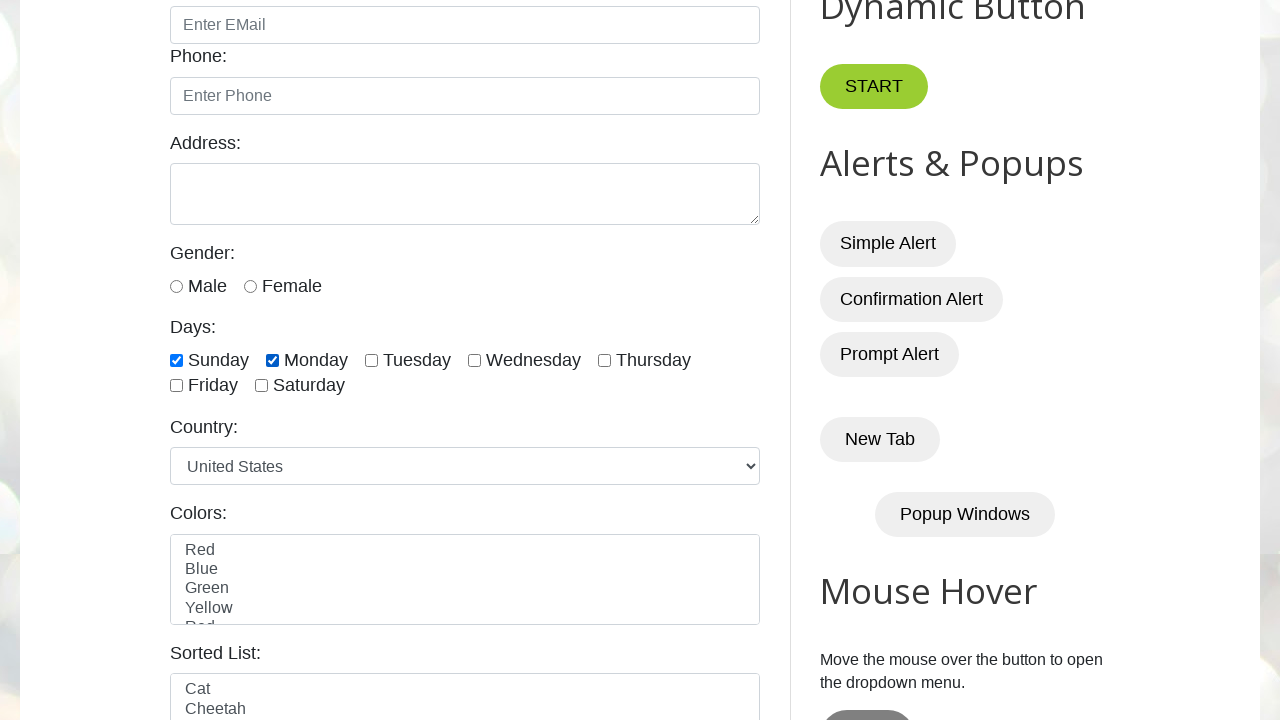

Clicked a day of week checkbox at (372, 360) on xpath=//label[text()='Days:']/following-sibling::div//input[@type='checkbox'] >>
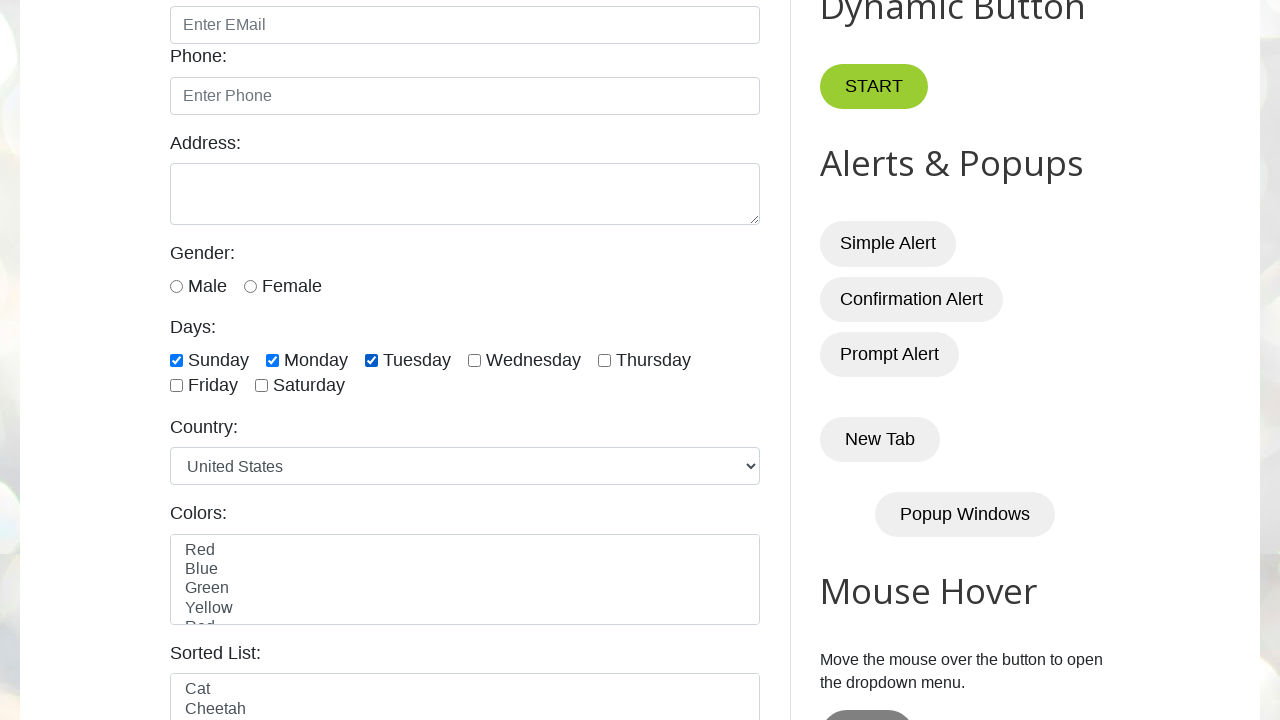

Clicked a day of week checkbox at (474, 360) on xpath=//label[text()='Days:']/following-sibling::div//input[@type='checkbox'] >>
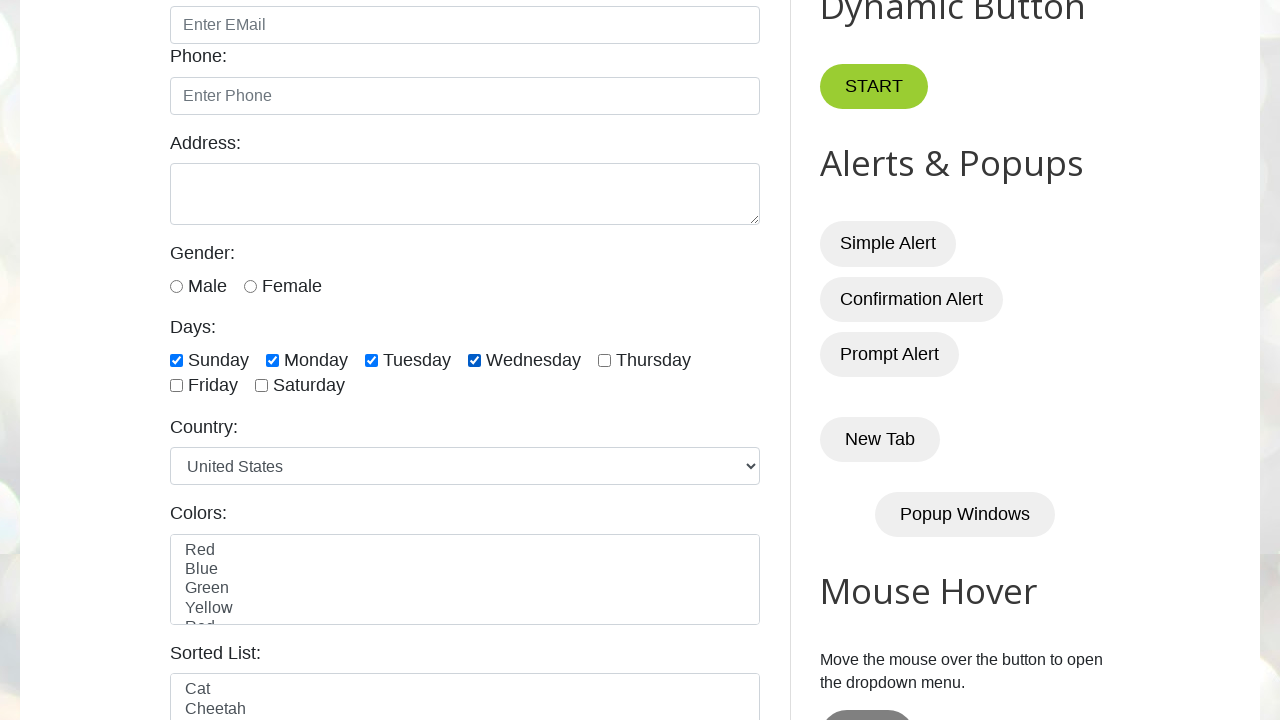

Clicked a day of week checkbox at (604, 360) on xpath=//label[text()='Days:']/following-sibling::div//input[@type='checkbox'] >>
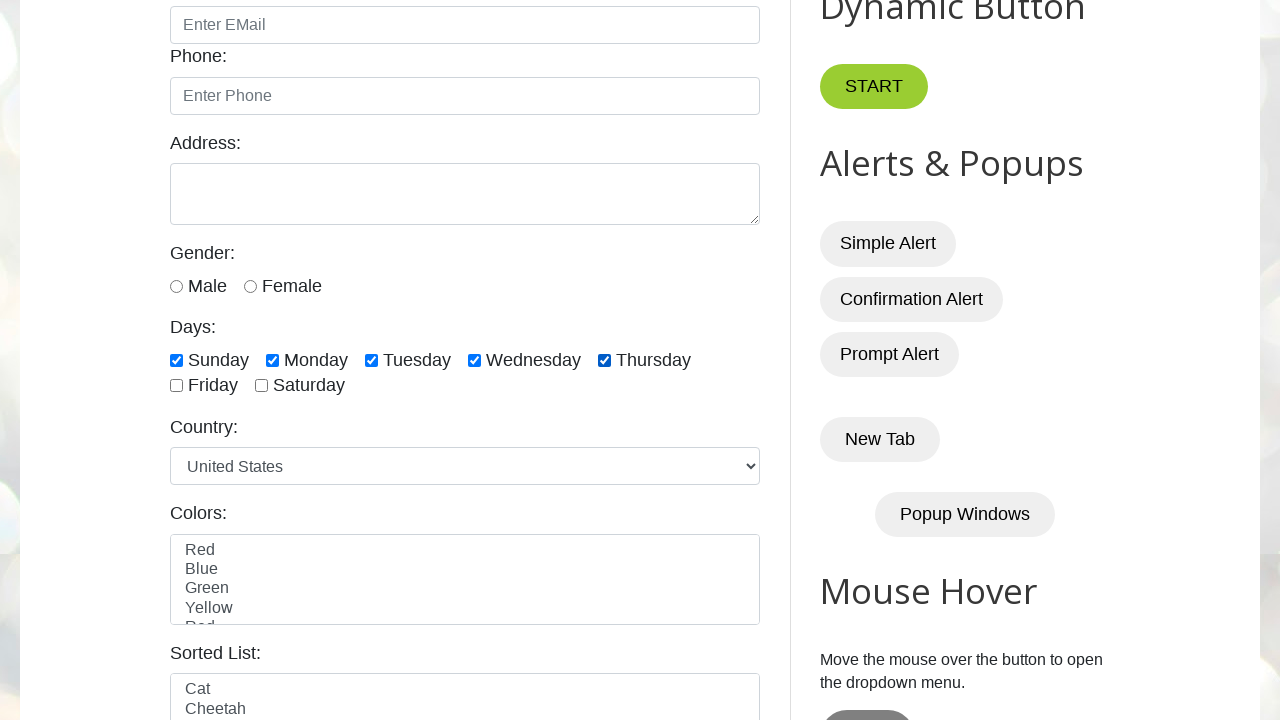

Clicked a day of week checkbox at (176, 386) on xpath=//label[text()='Days:']/following-sibling::div//input[@type='checkbox'] >>
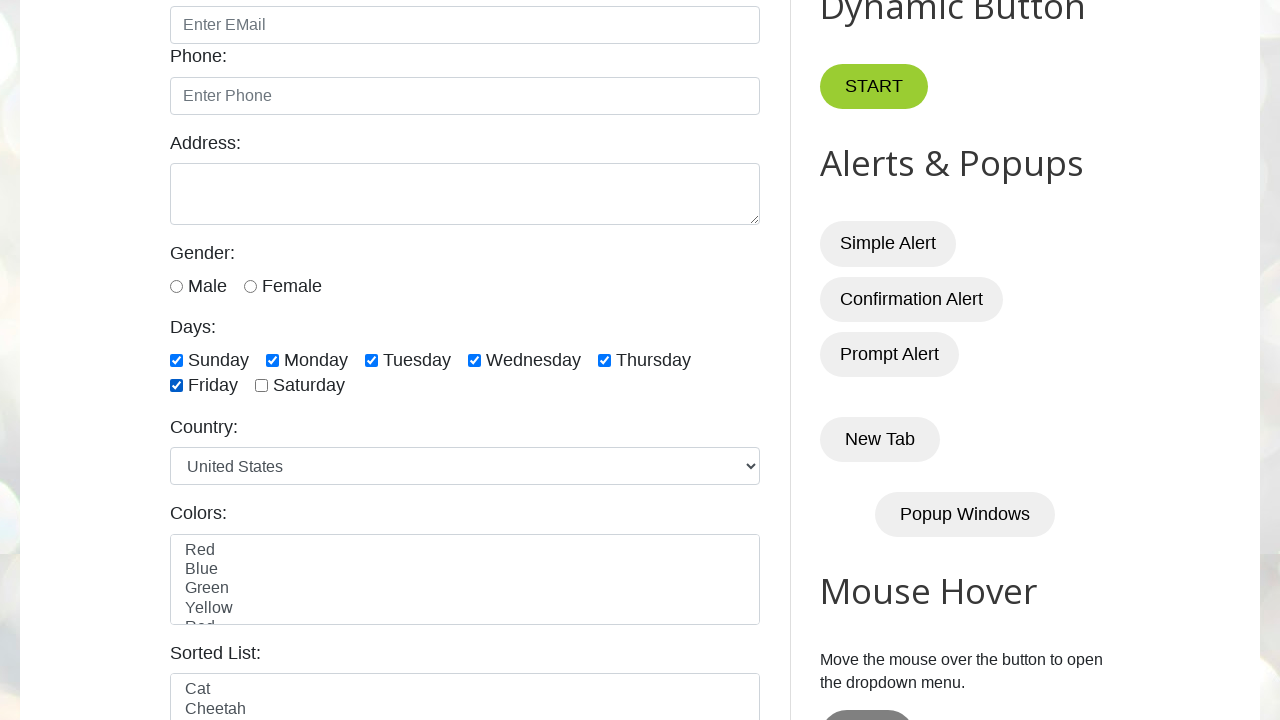

Clicked a day of week checkbox at (262, 386) on xpath=//label[text()='Days:']/following-sibling::div//input[@type='checkbox'] >>
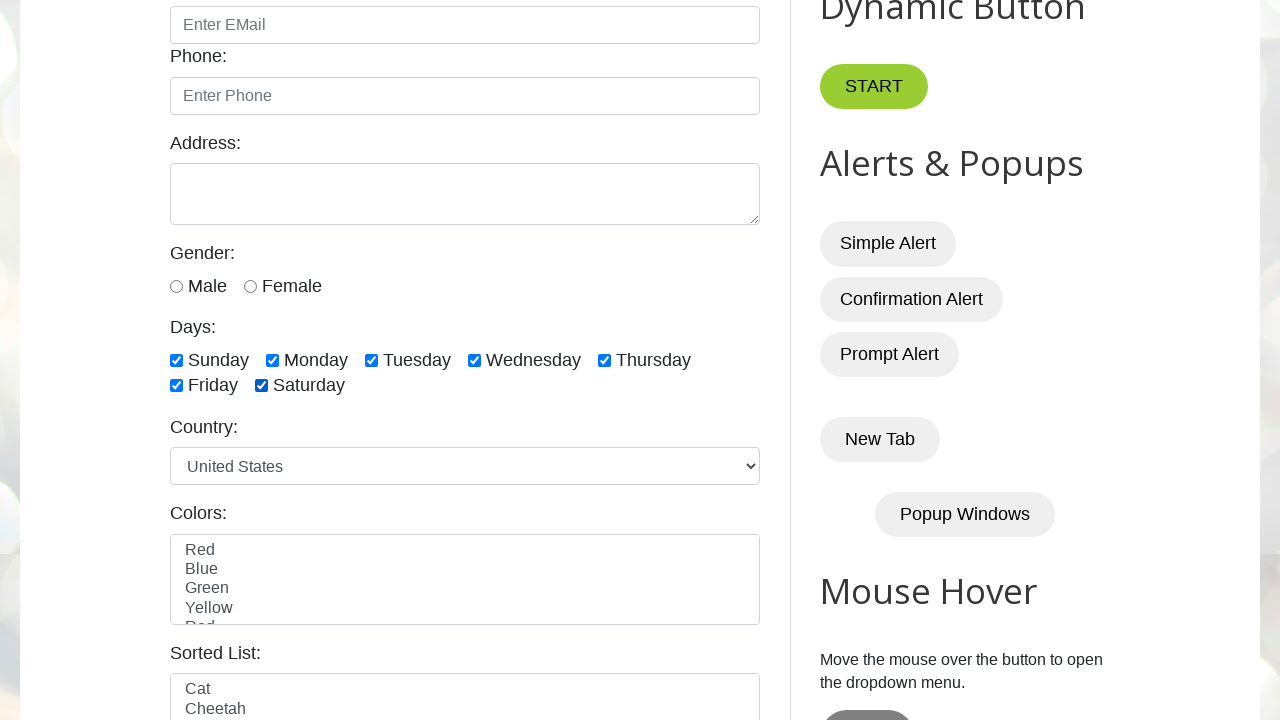

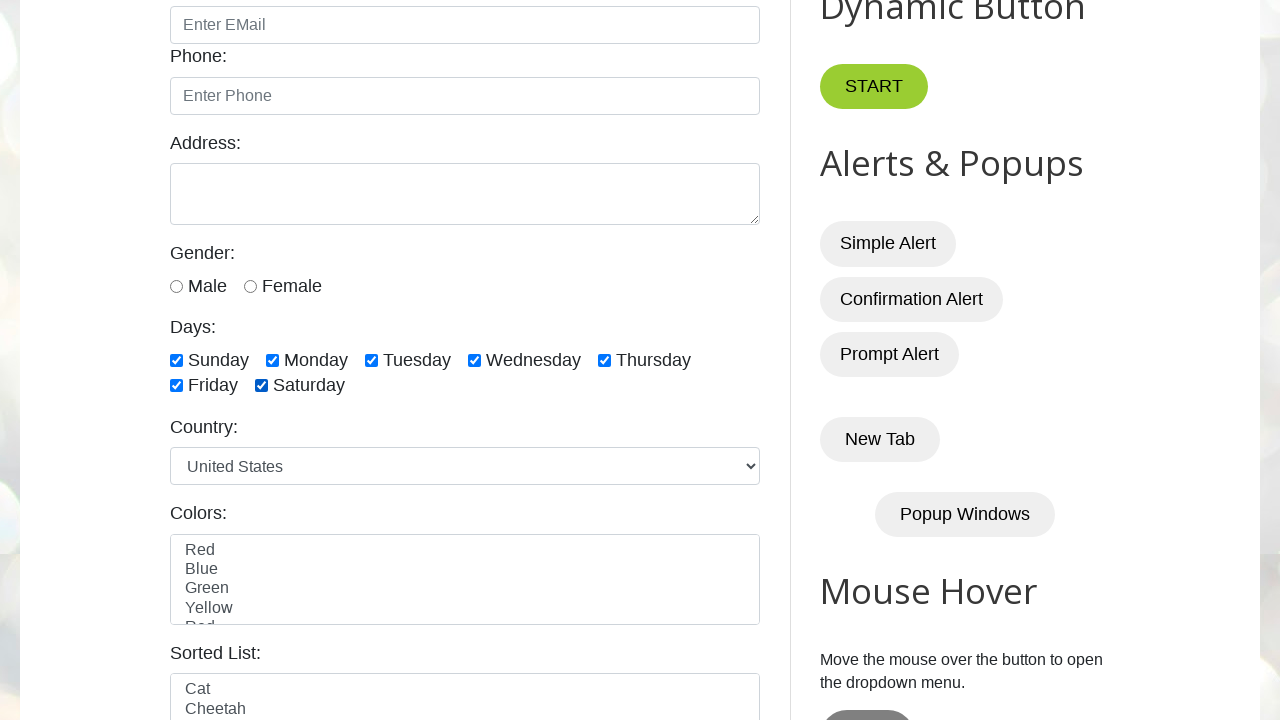